Navigates to a page with nested frames, scrolls down, and attempts to switch to a child iframe within a parent frame

Starting URL: https://demoqa.com/nestedframes

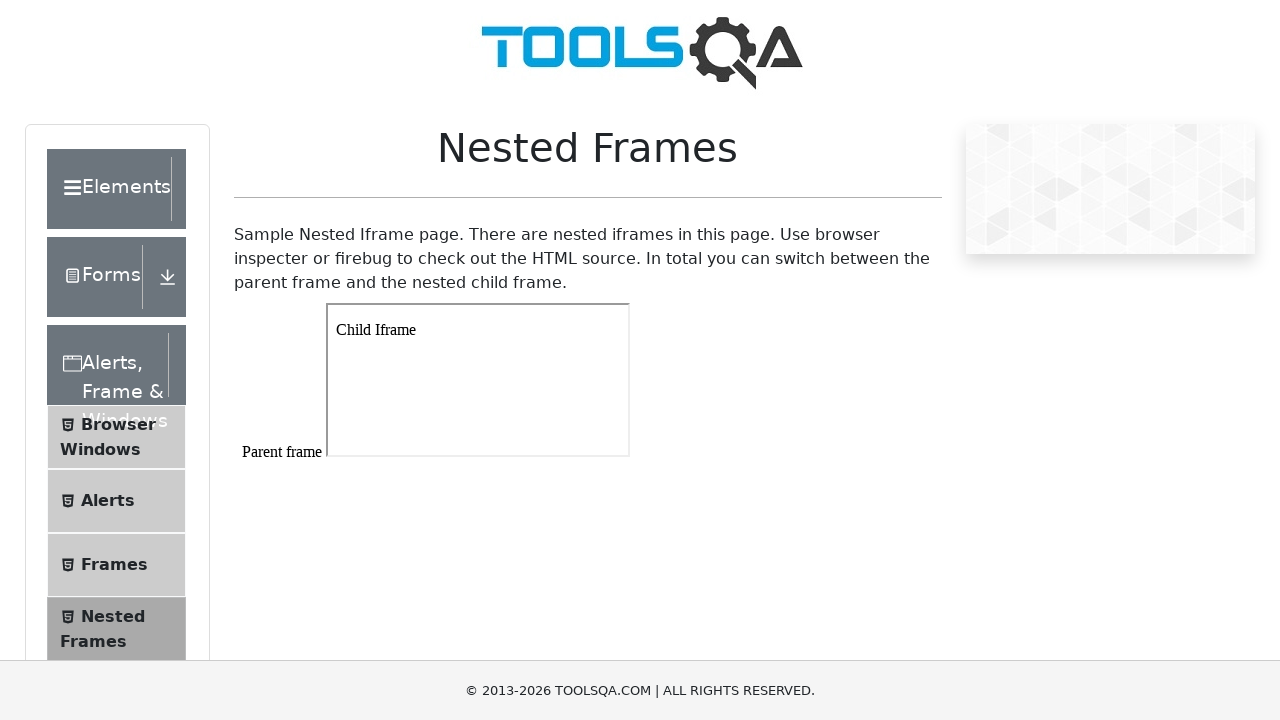

Scrolled down the page by 1000 pixels
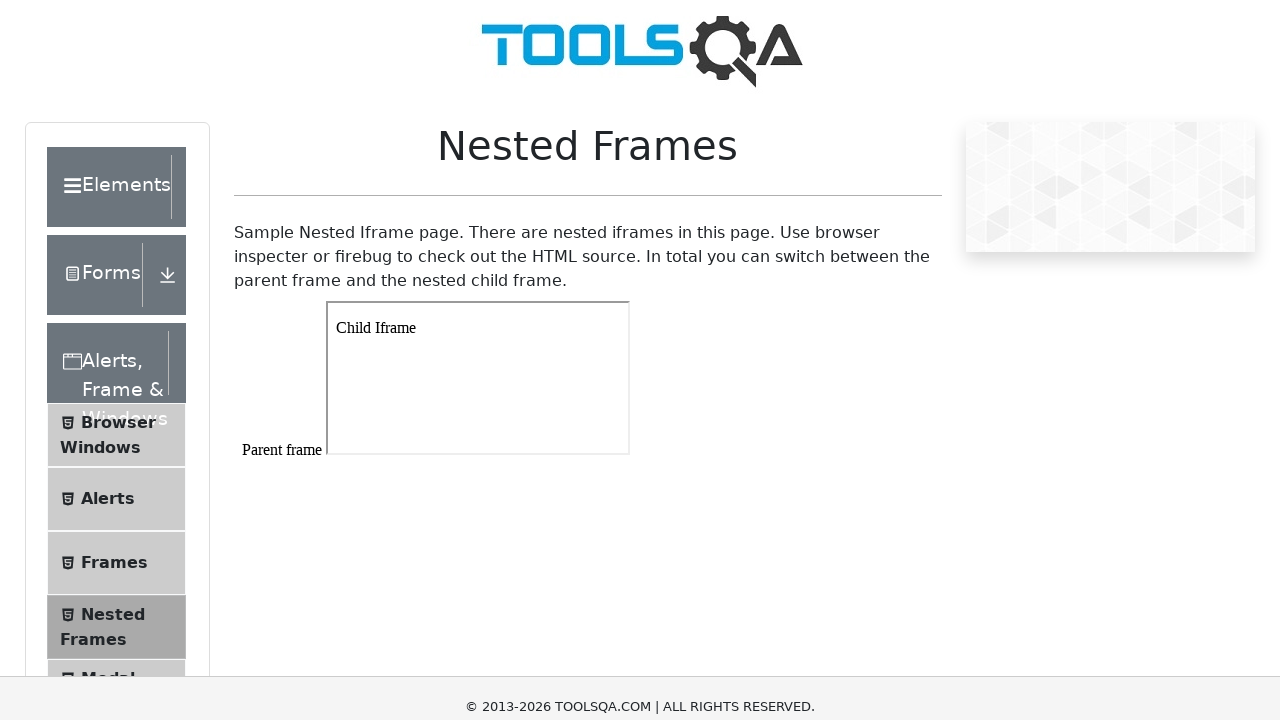

Waited 2 seconds for scroll to complete
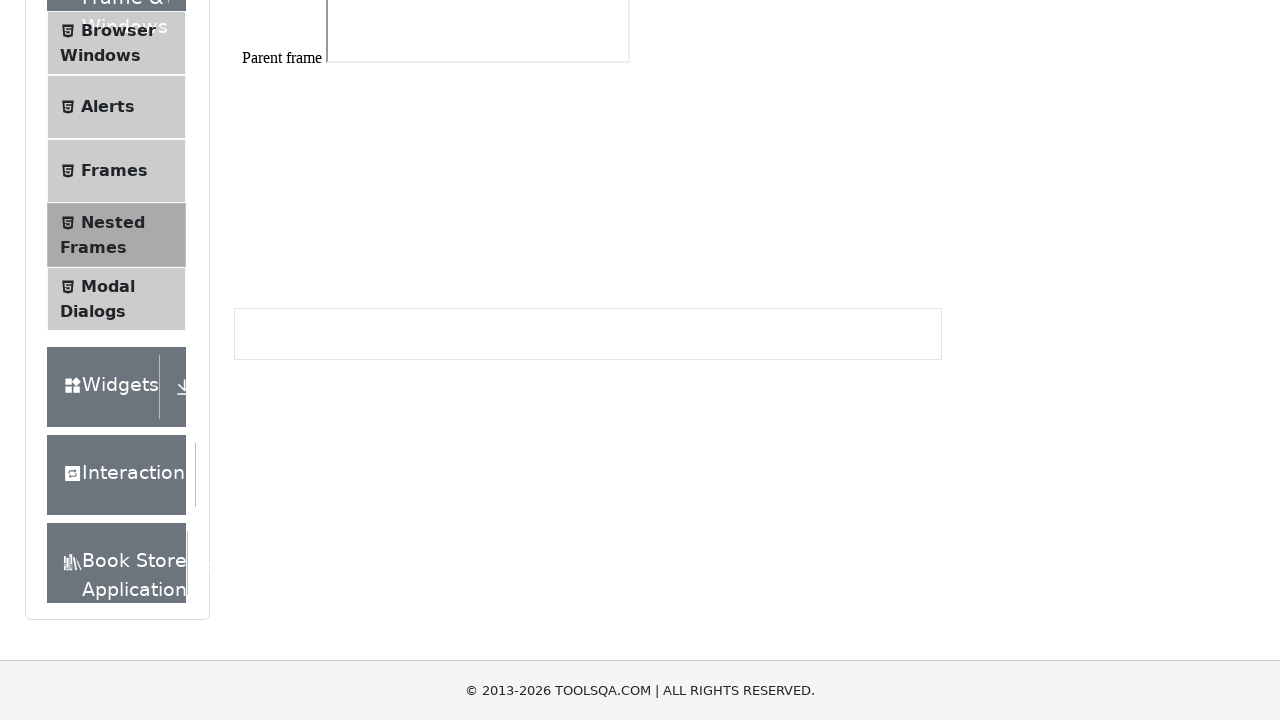

Located parent frame (first iframe)
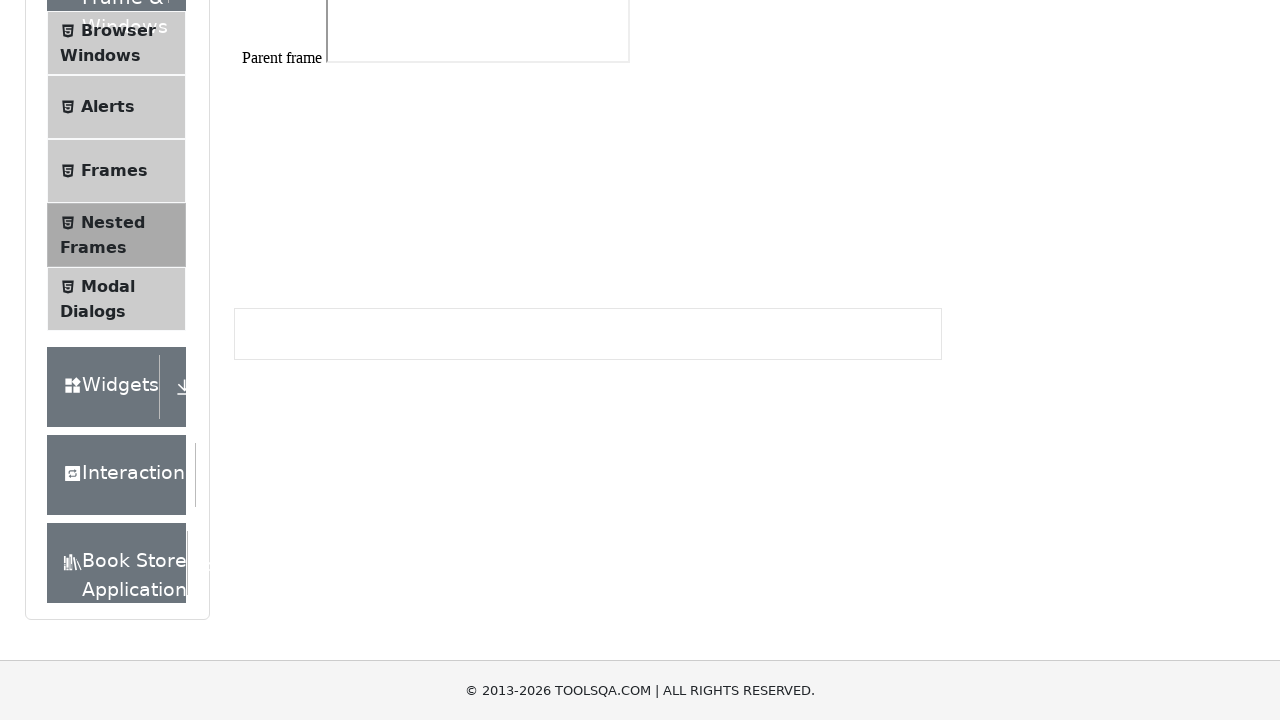

Waited for parent frame text to be visible
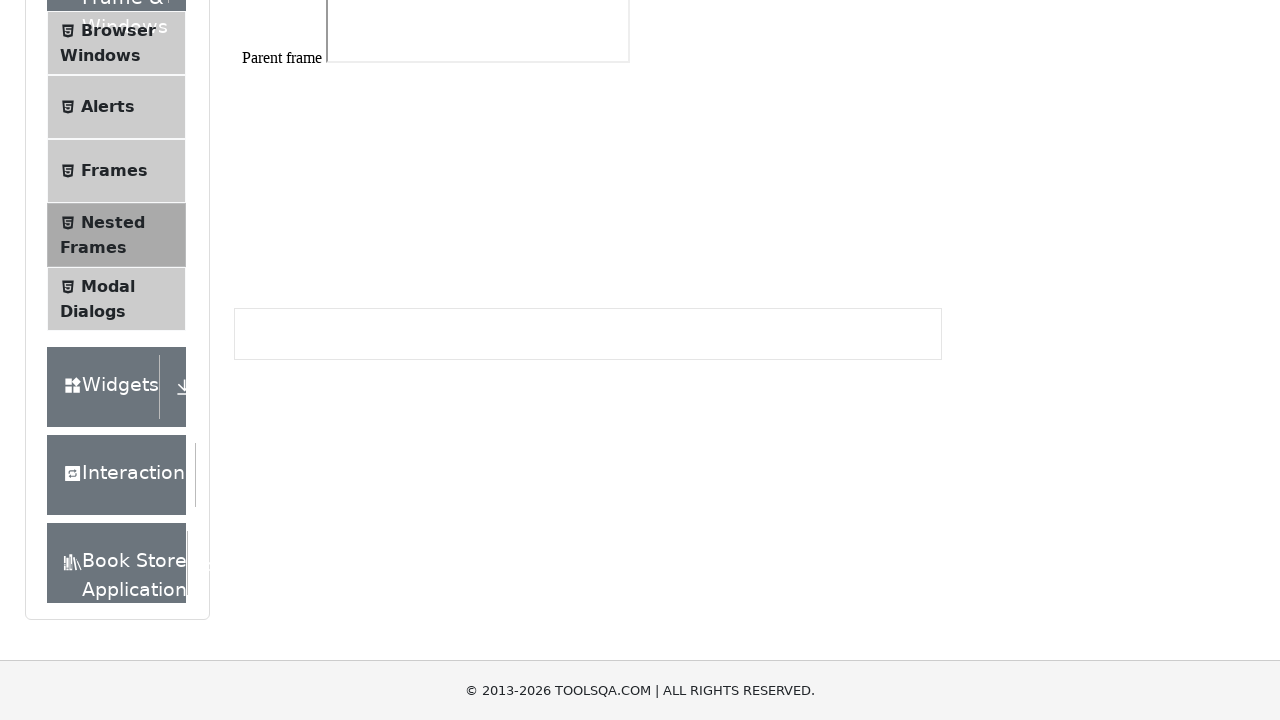

Waited for child iframe text to be visible within parent frame
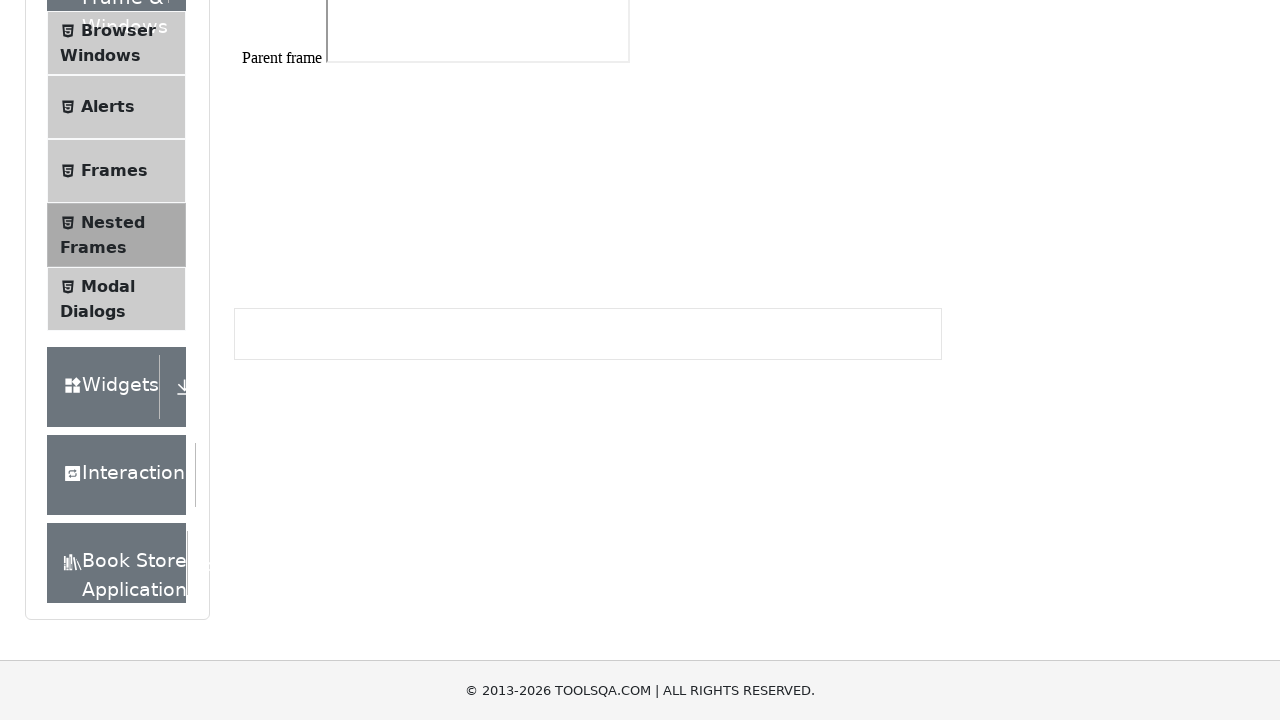

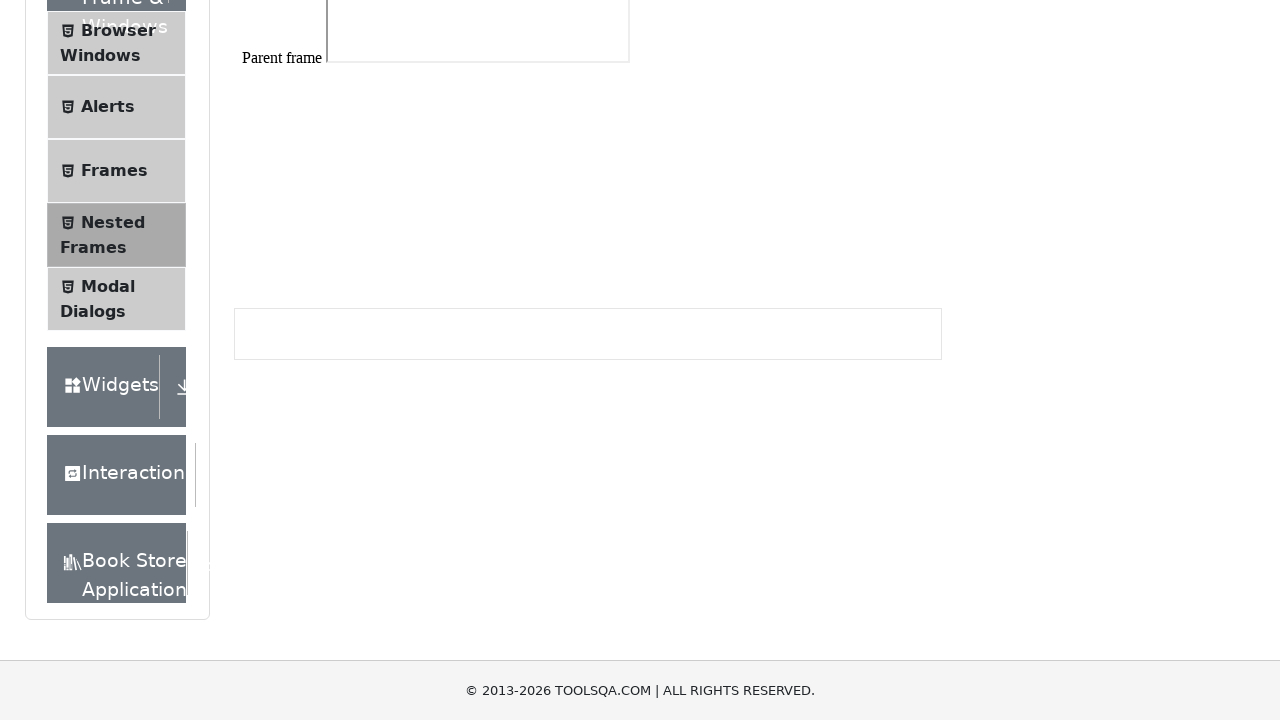